Tests filling a username field on a basic HTML form by clicking the input field, verifying it receives focus, then entering a username value and verifying it was entered correctly

Starting URL: https://testpages.eviltester.com/styled/basic-html-form-test.html

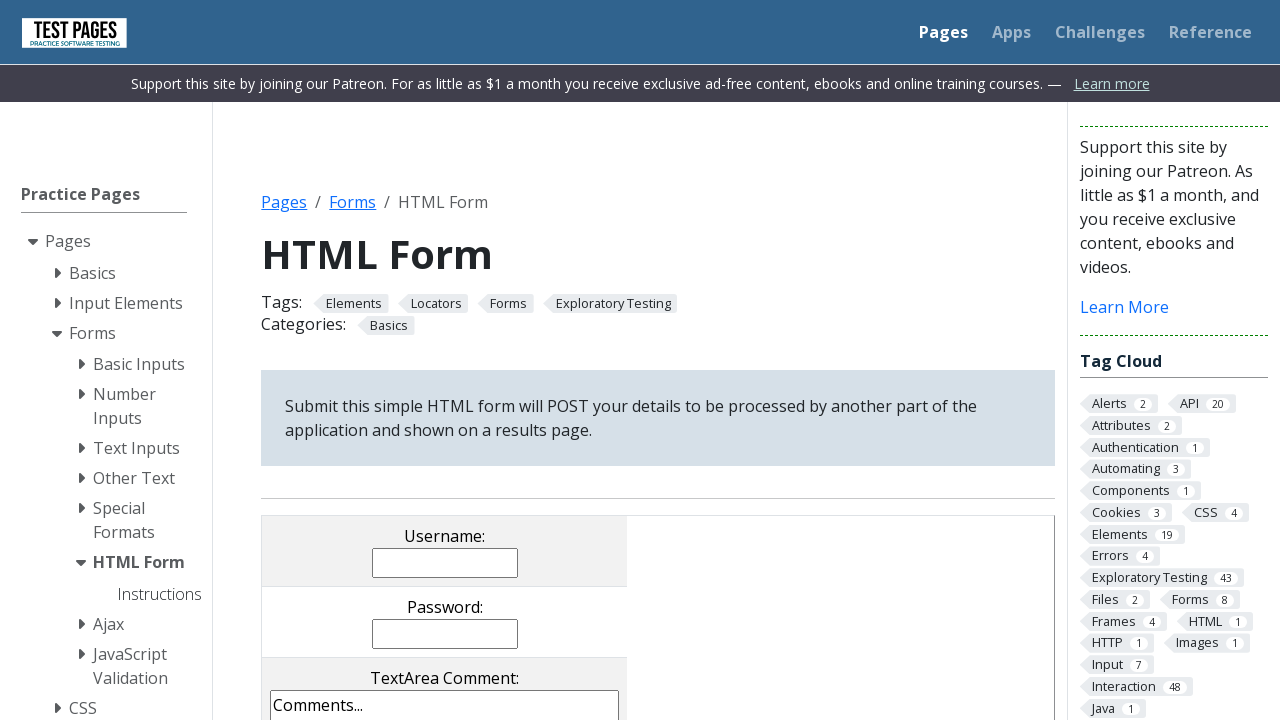

Clicked on the username input field at (445, 562) on input[name='username']
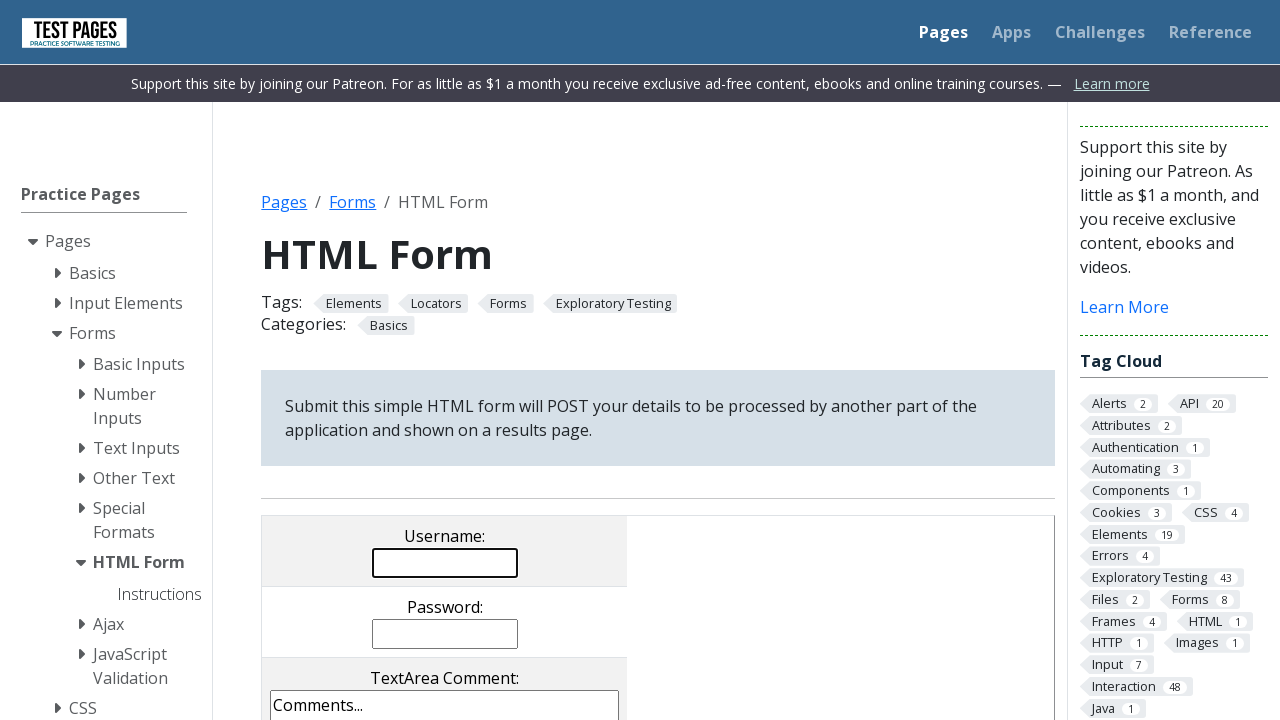

Evaluated that username input field is focused
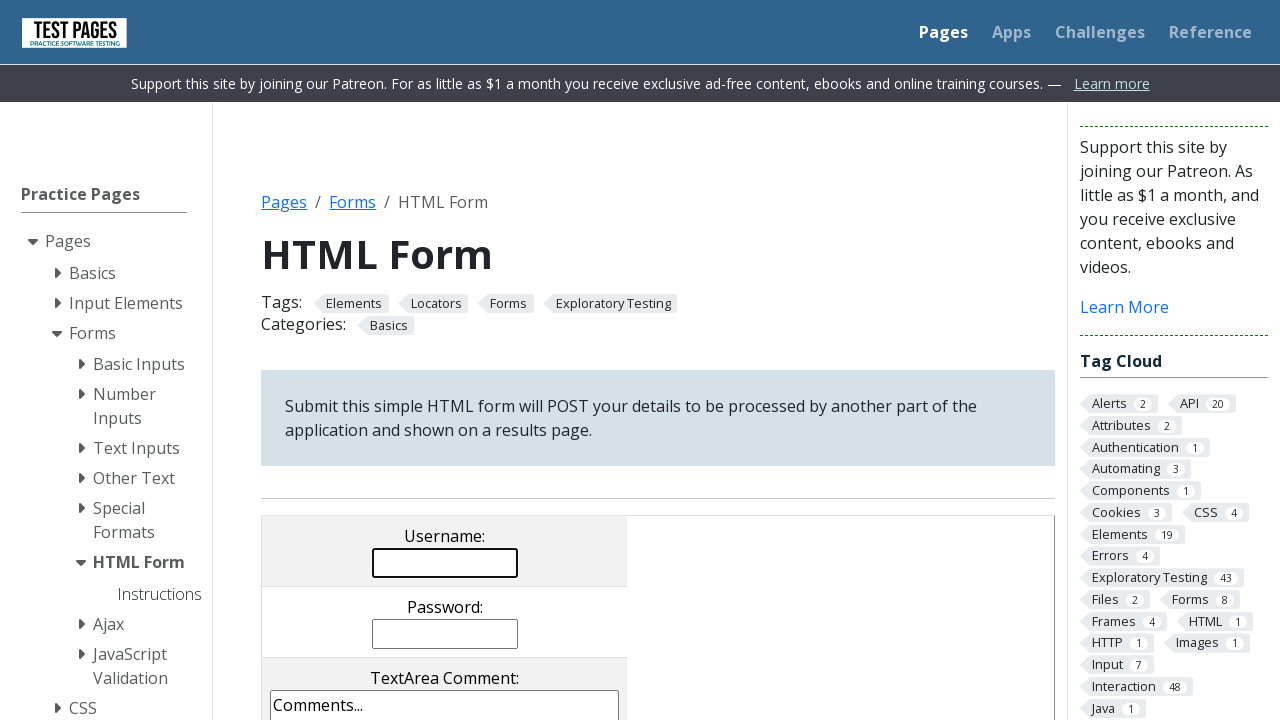

Assertion passed: username input field is focused
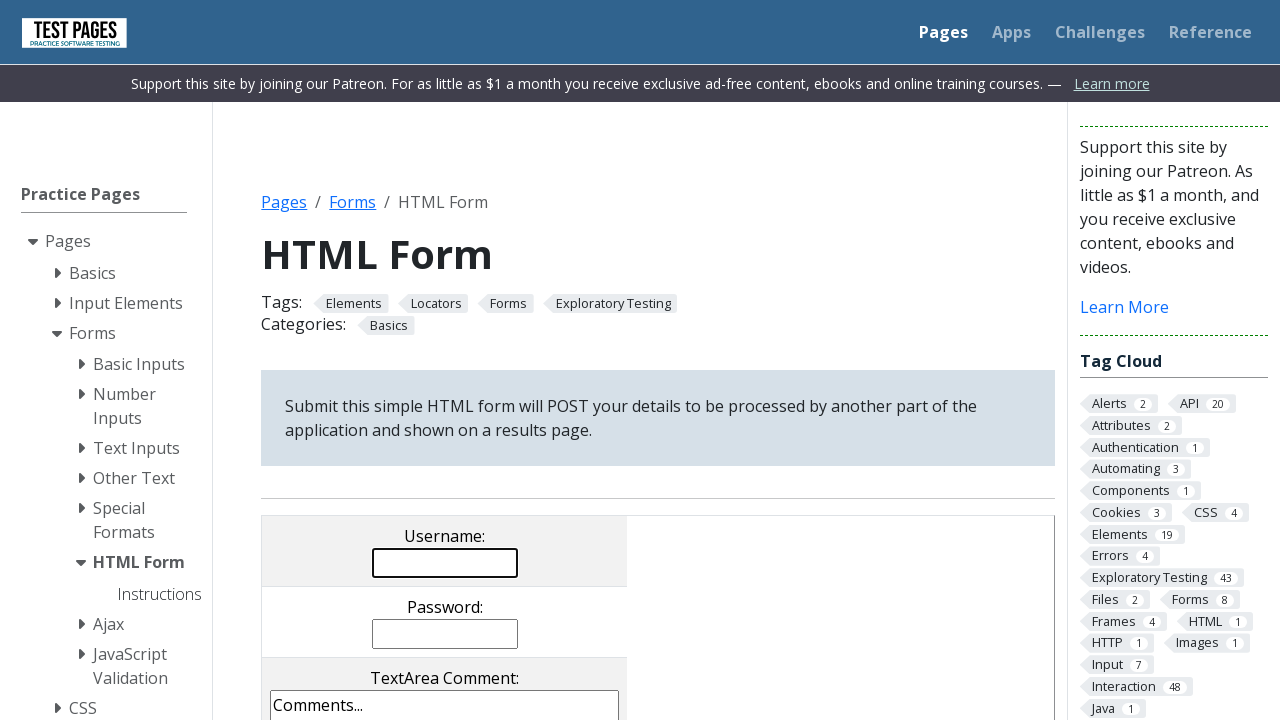

Filled username field with 'testuser' on input[name='username']
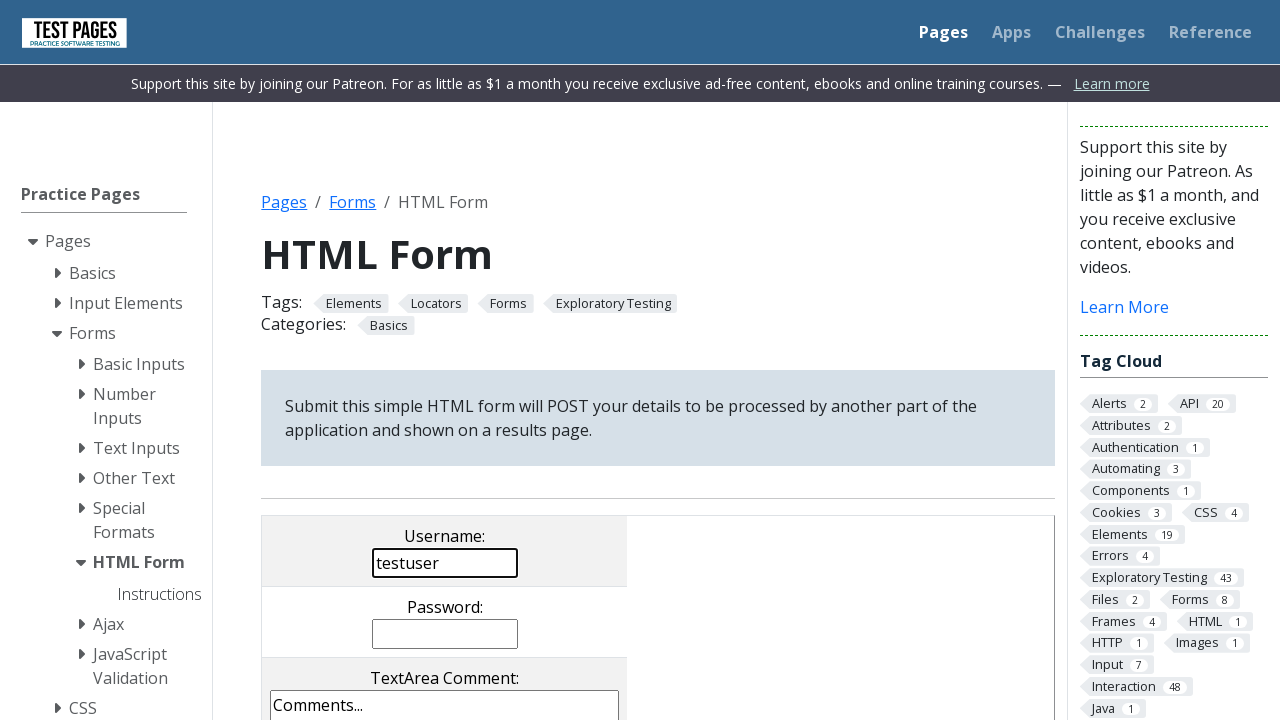

Assertion passed: username field contains 'testuser'
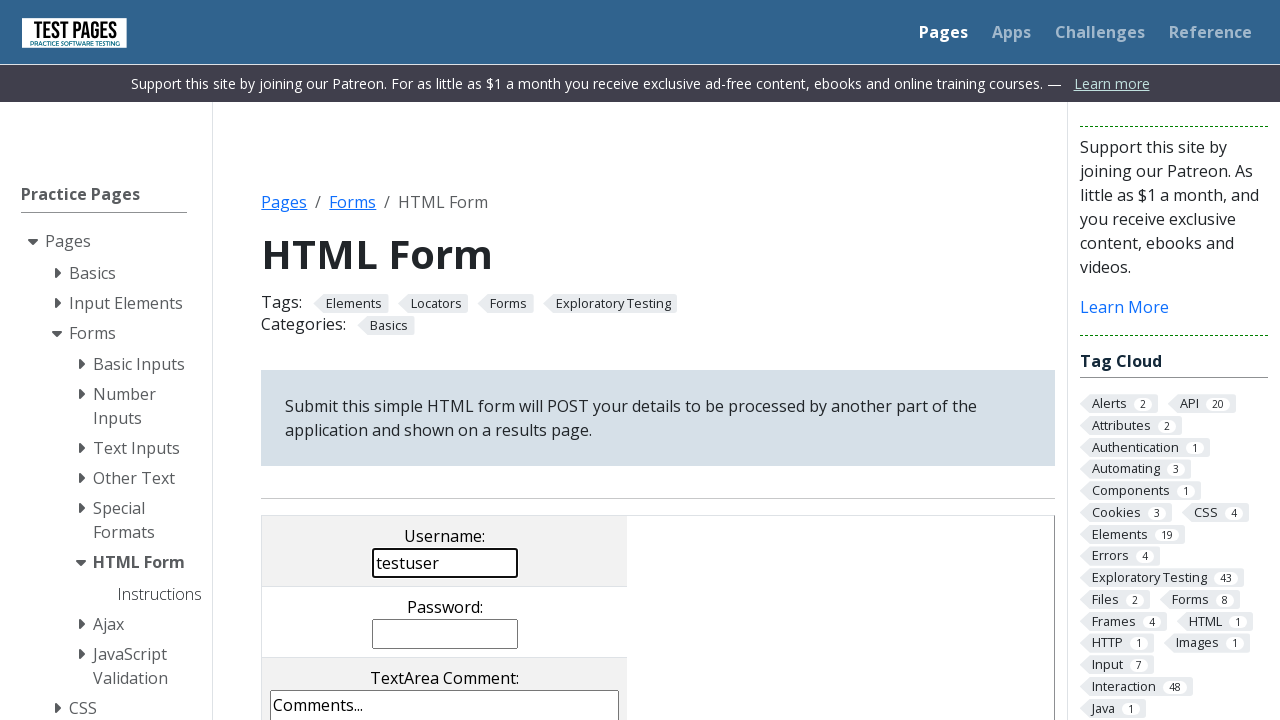

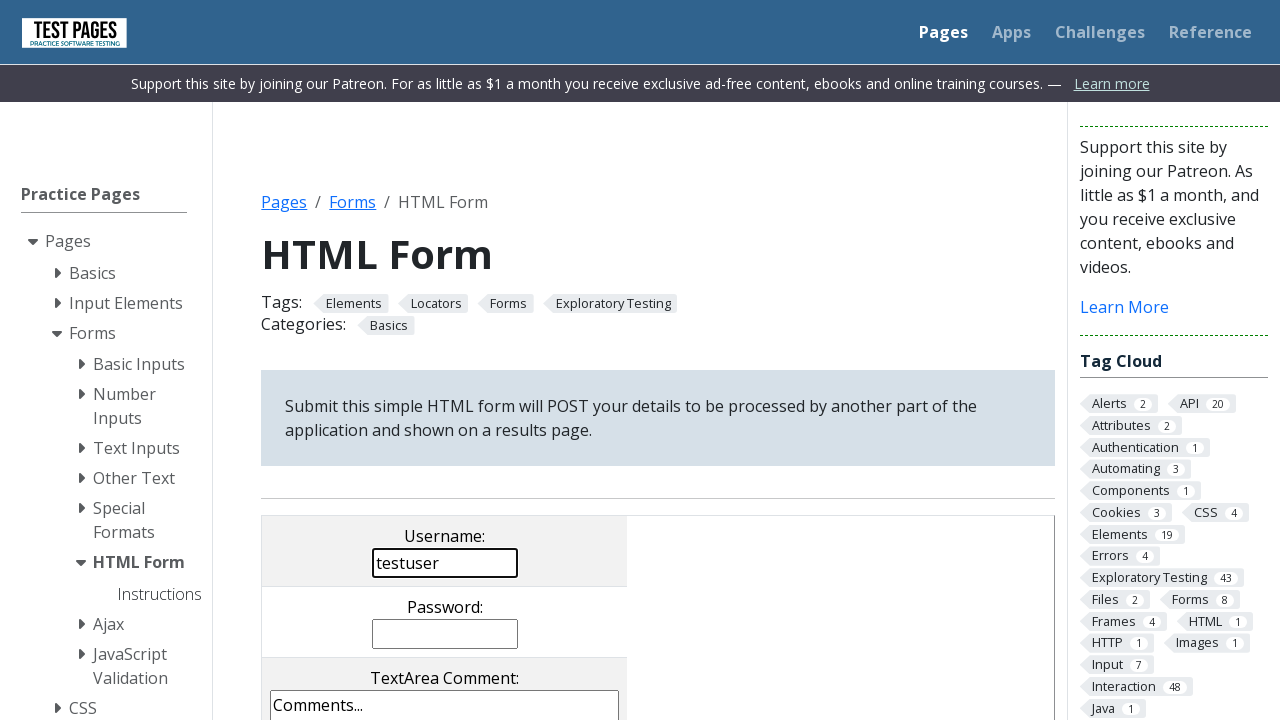